Tests autocomplete dropdown by typing a search term, waiting for suggestions to appear, and selecting a specific country from the dropdown.

Starting URL: https://rahulshettyacademy.com/AutomationPractice/

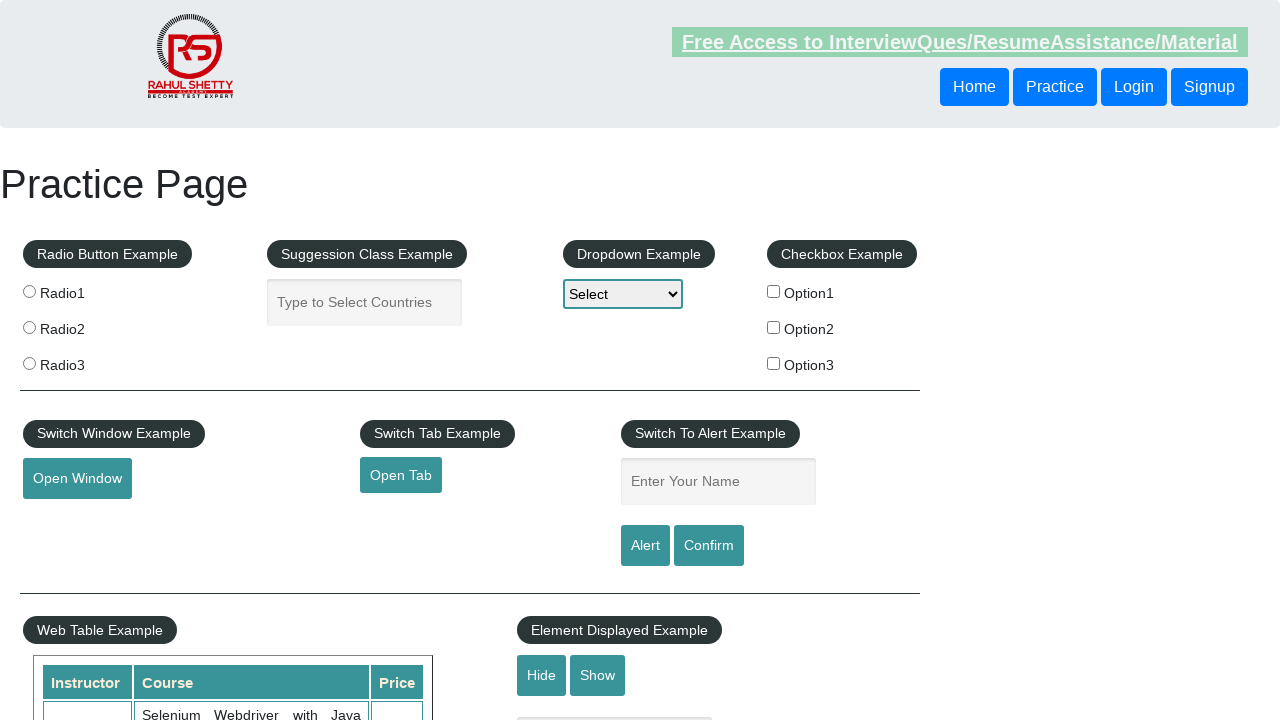

Page loaded successfully
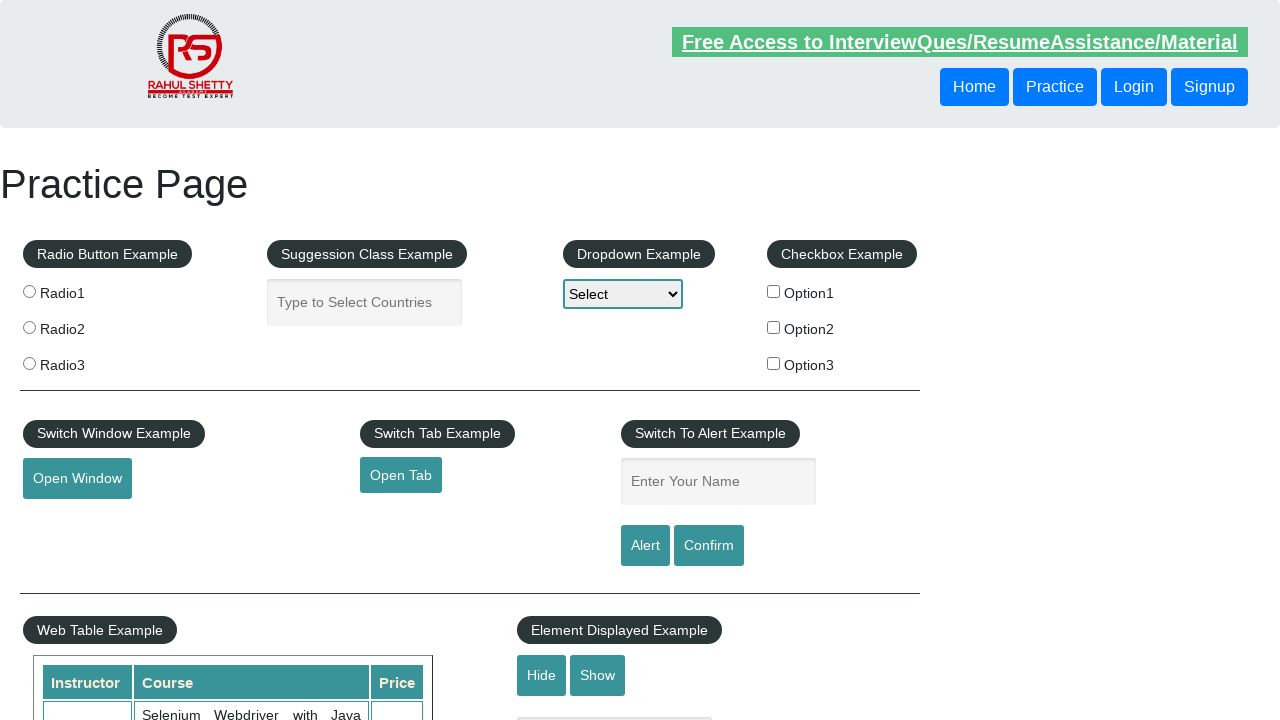

Typed 'unit' in autocomplete search field on input#autocomplete
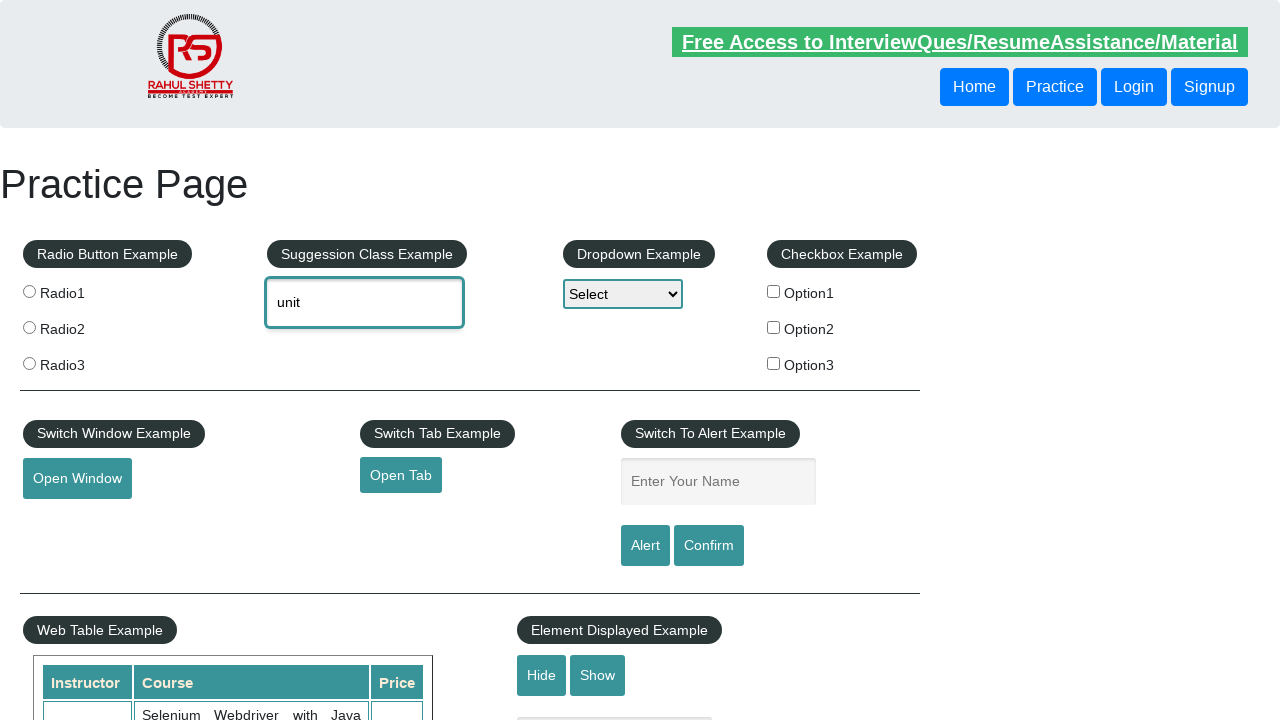

Autocomplete dropdown suggestions appeared
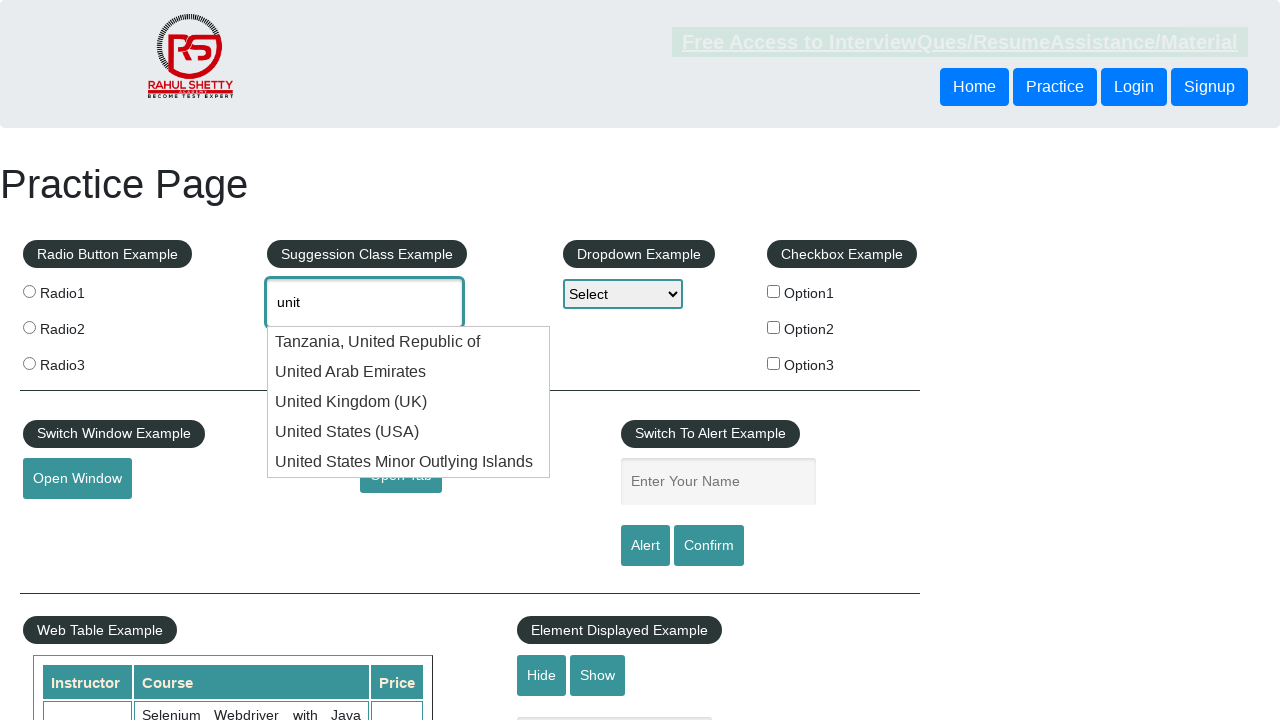

Selected 'United States (USA)' from dropdown at (409, 432) on li.ui-menu-item div:has-text('United States (USA)')
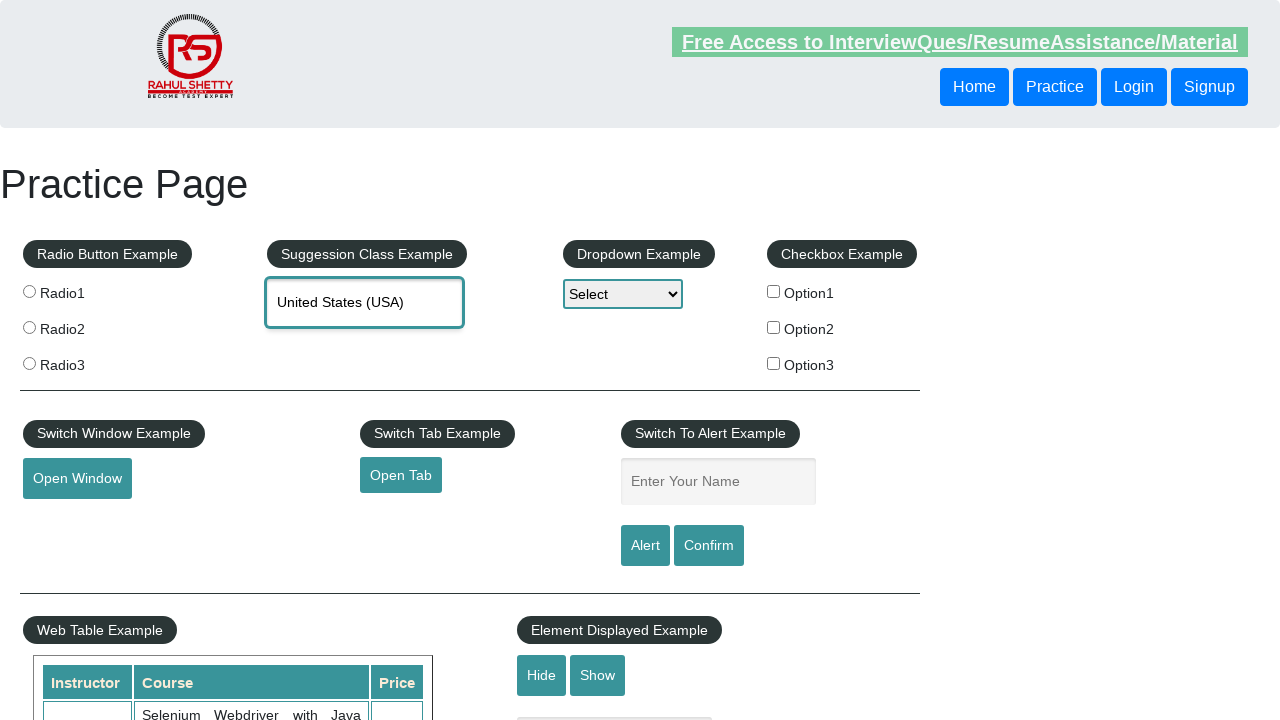

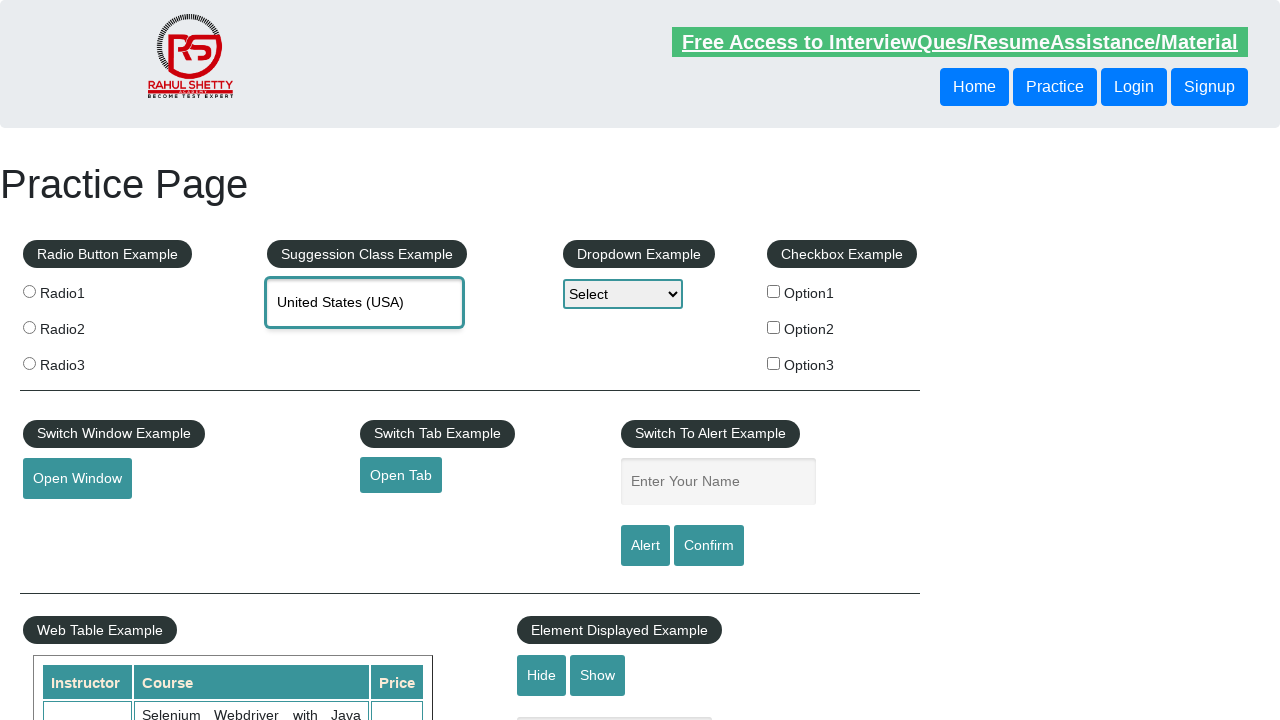